Navigates to RahulShettyAcademy homepage and verifies the page loads by checking the title

Starting URL: https://rahulshettyacademy.com/

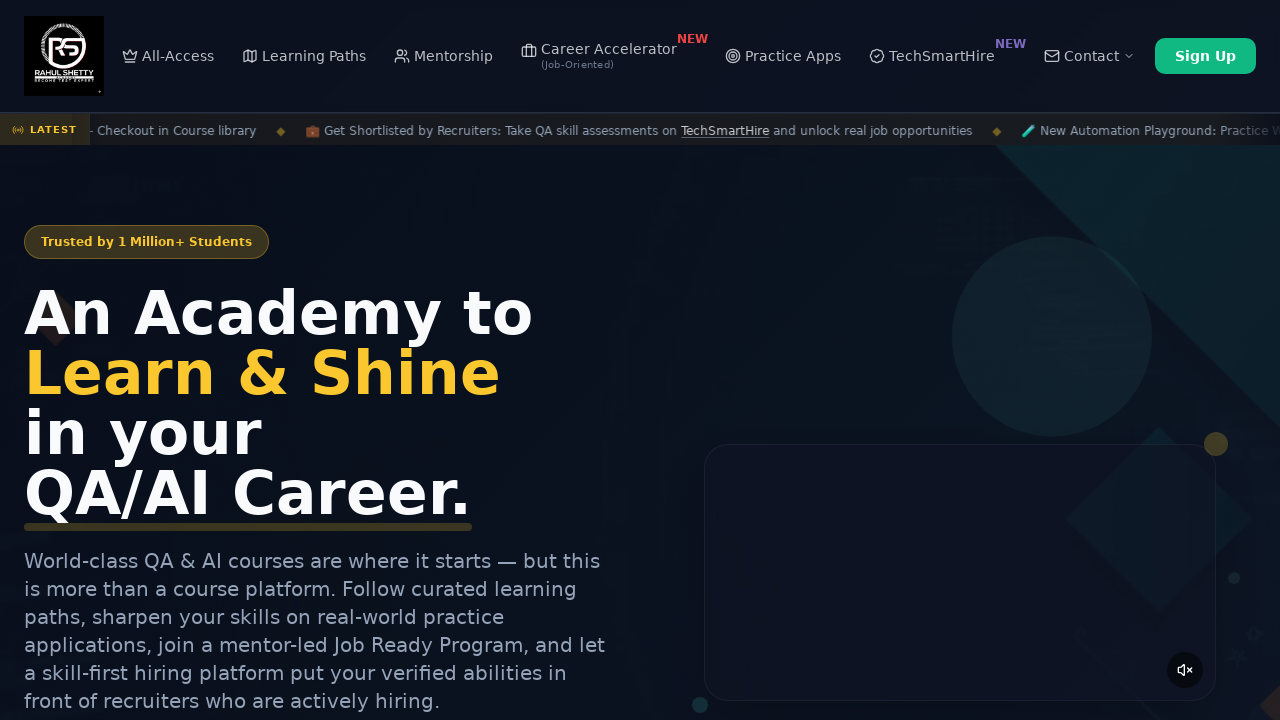

Waited for page to reach domcontentloaded state
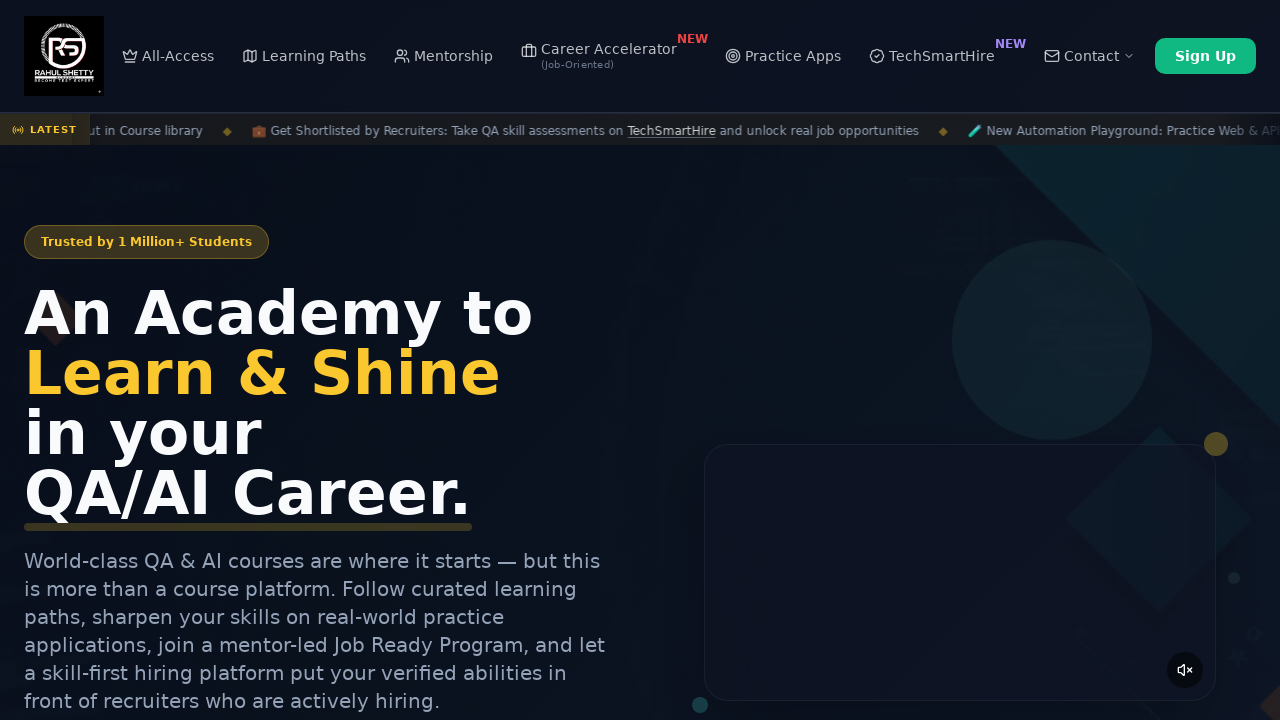

Retrieved page title: Rahul Shetty Academy | QA Automation, Playwright, AI Testing & Online Training
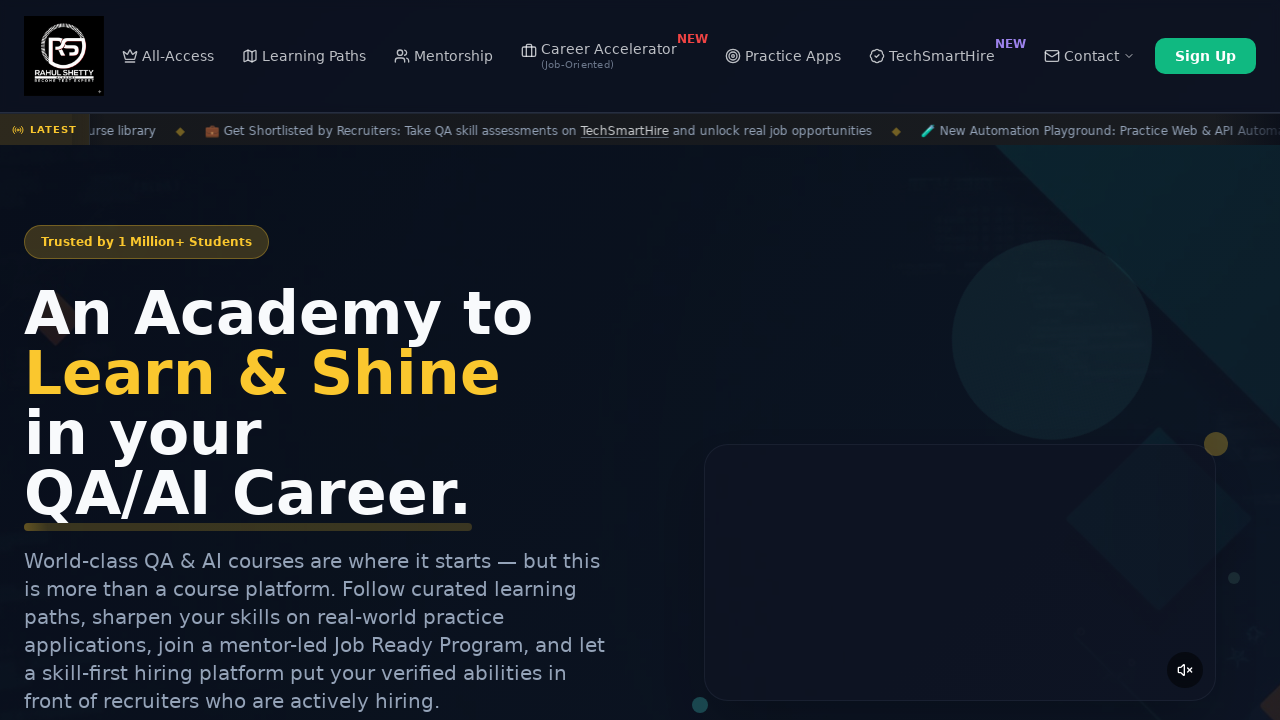

Verified page title is not empty
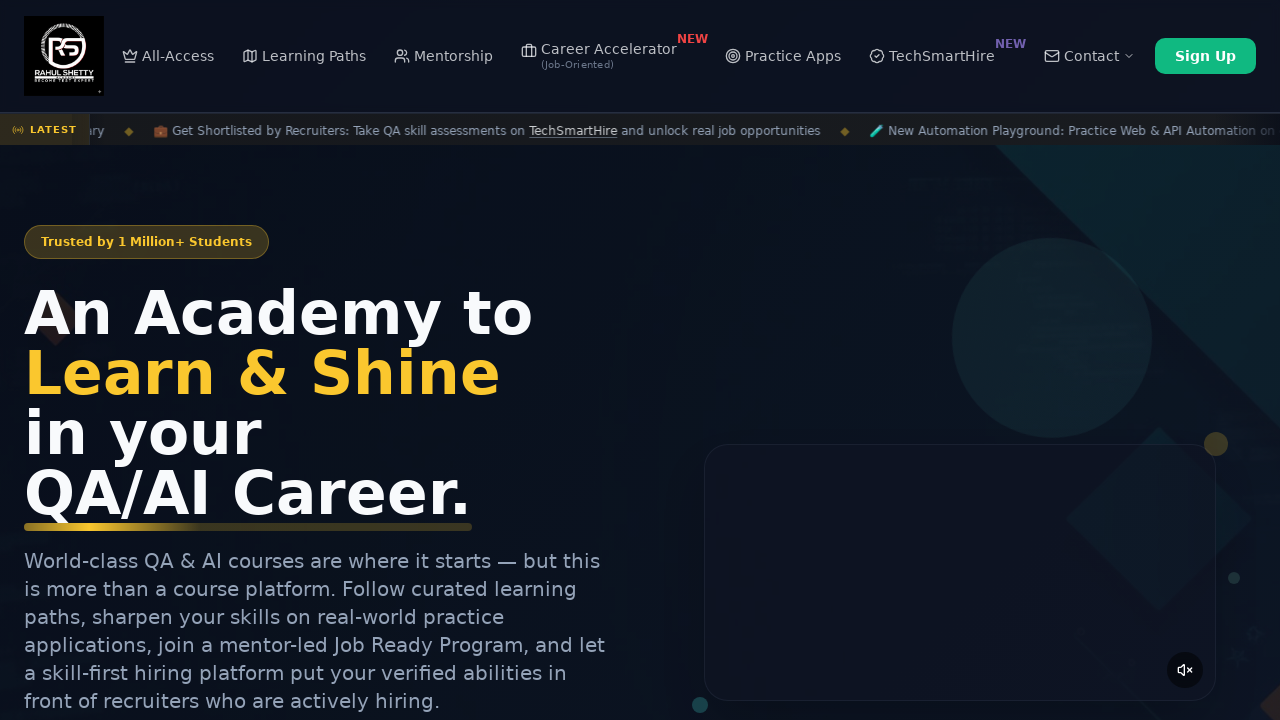

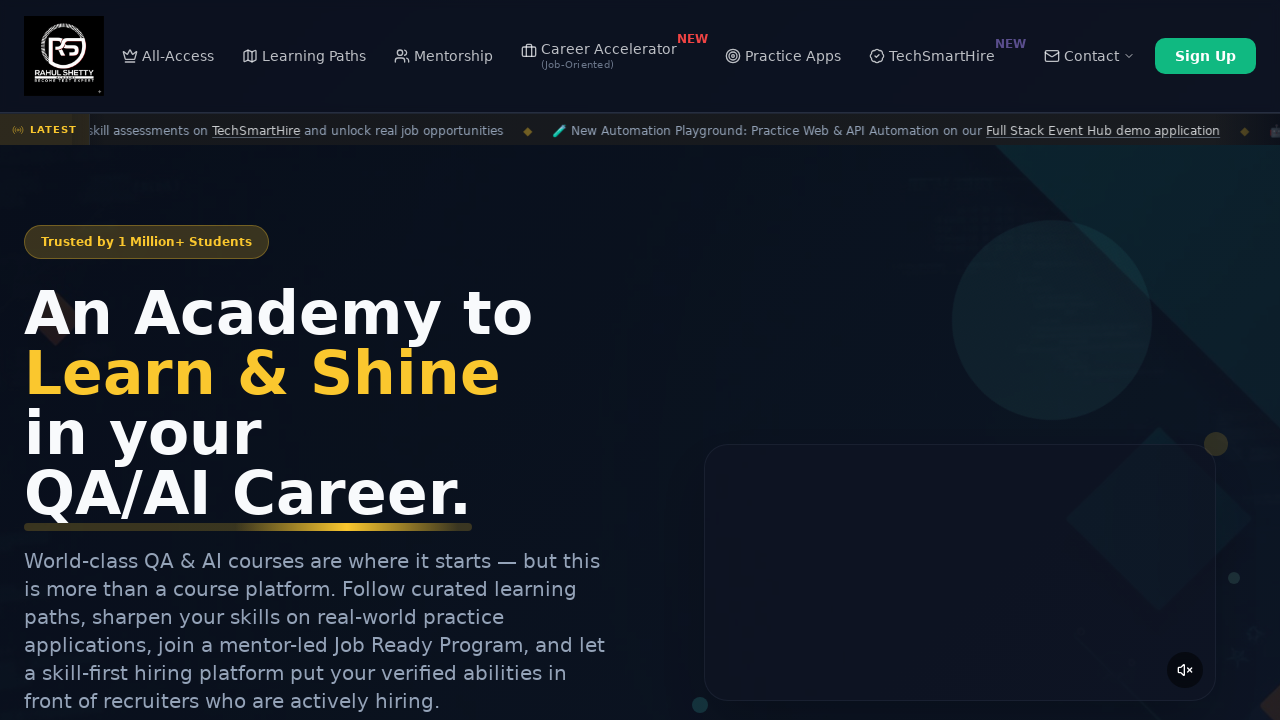